Tests browser navigation commands by navigating to different pages and using back, forward, and refresh functions

Starting URL: https://rediff.com/

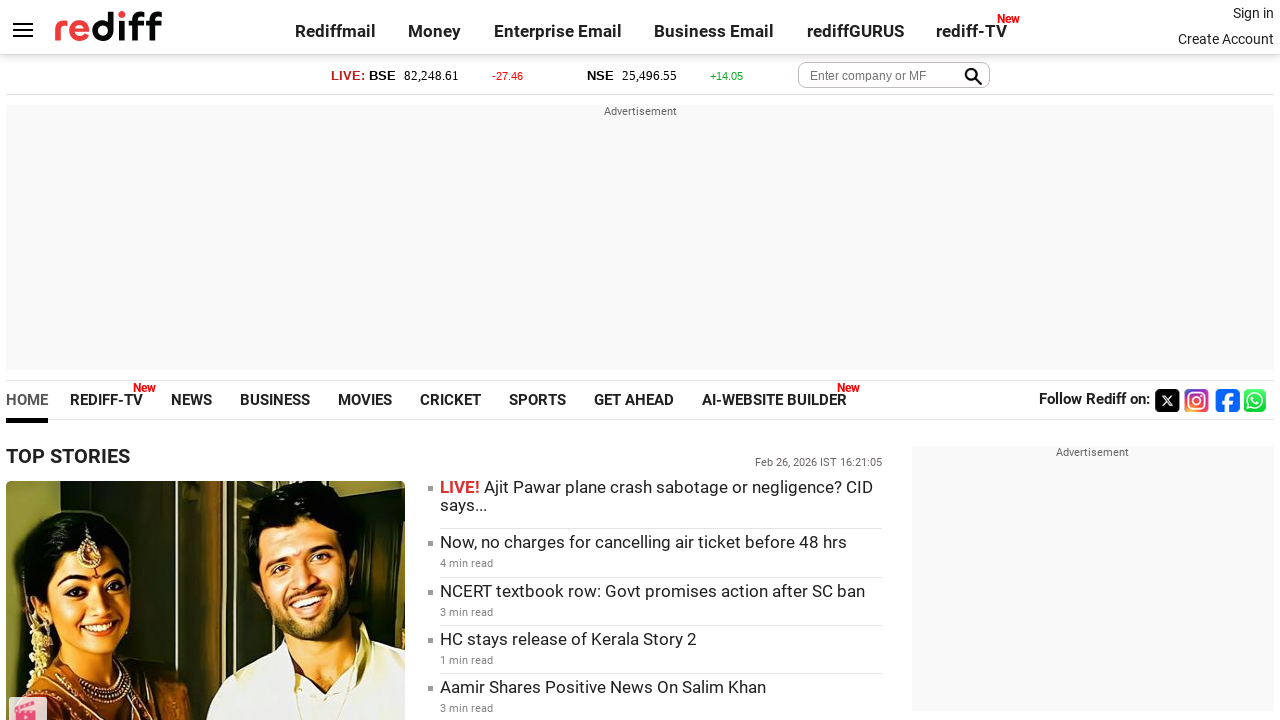

Navigated to Rediff money section
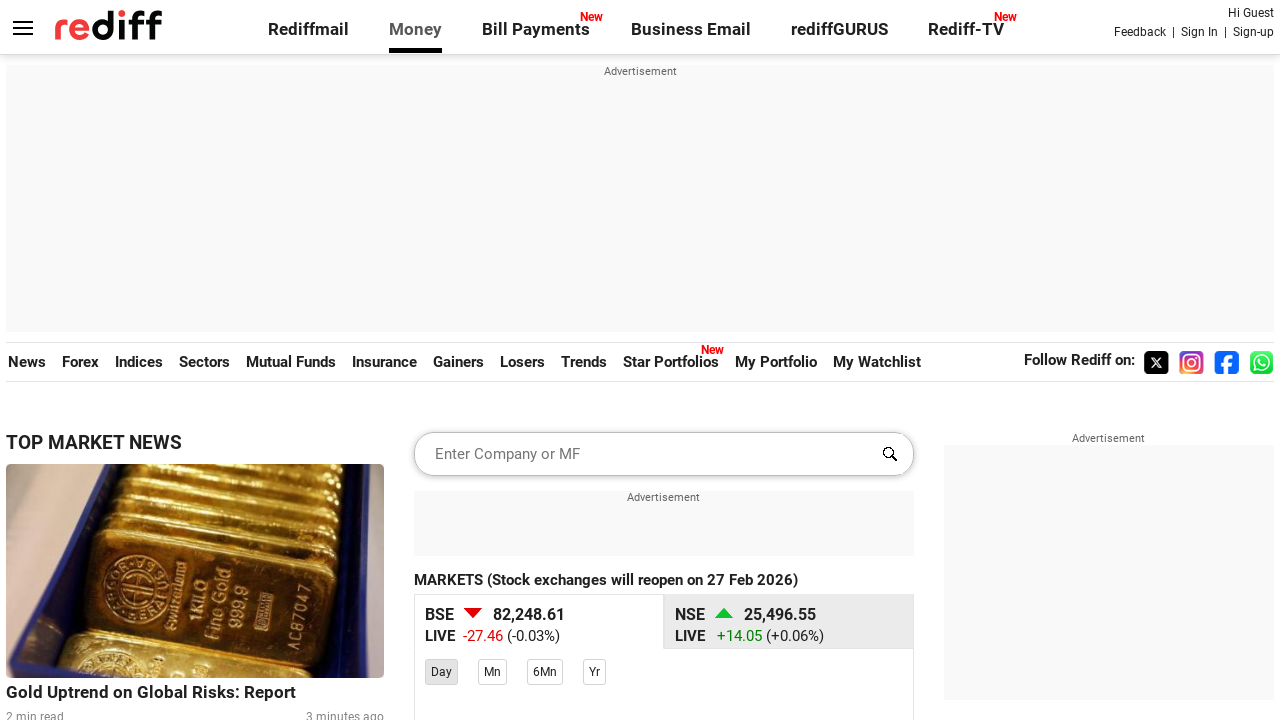

Navigated to Rediff workmail section
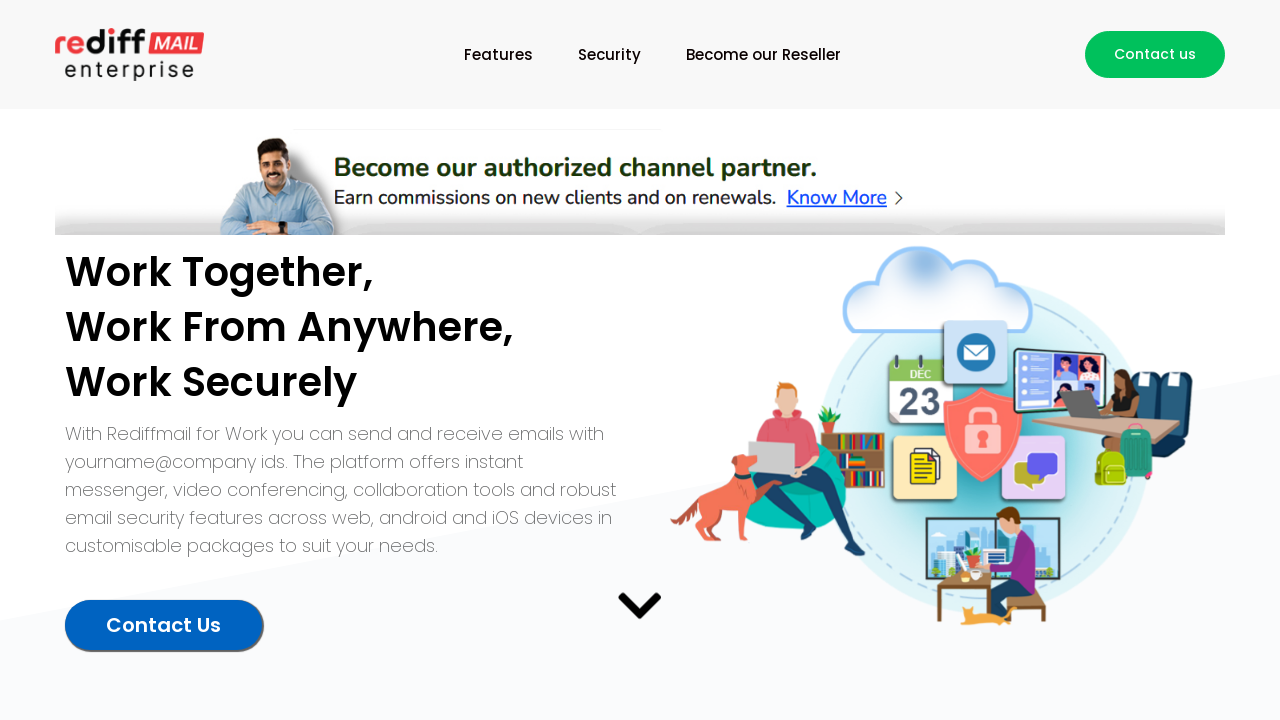

Navigated back to money section
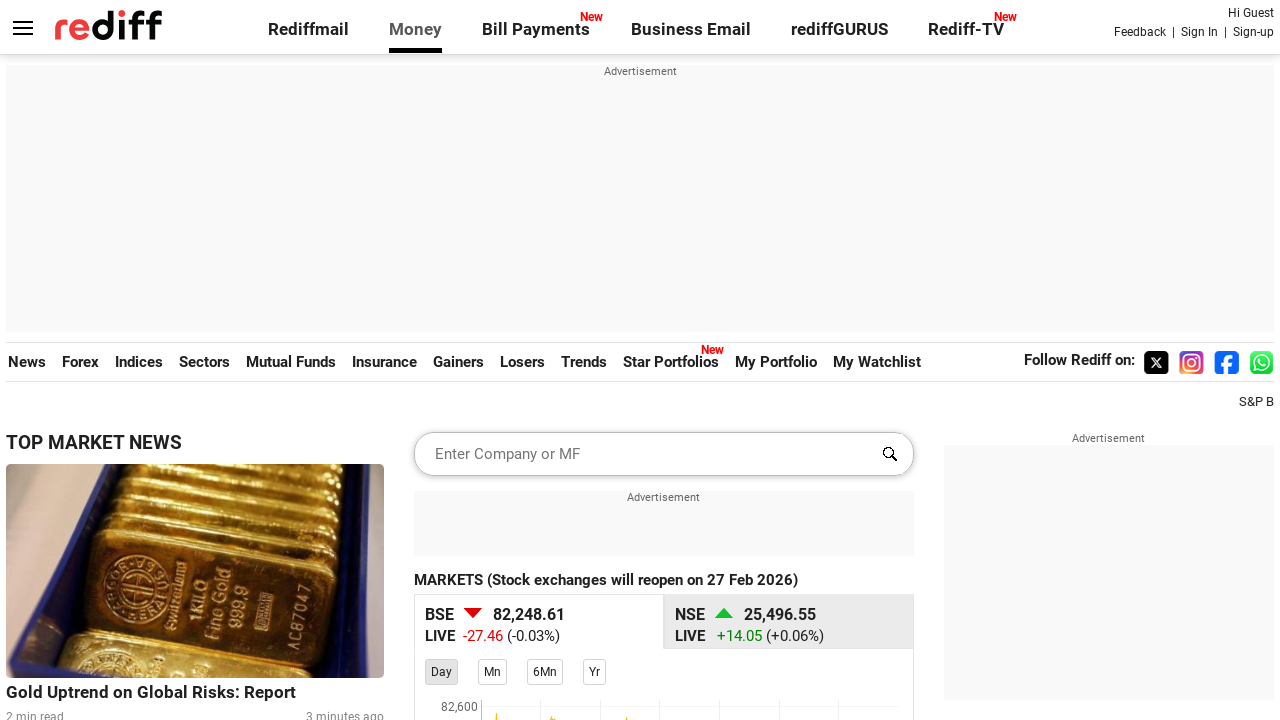

Navigated forward to workmail section
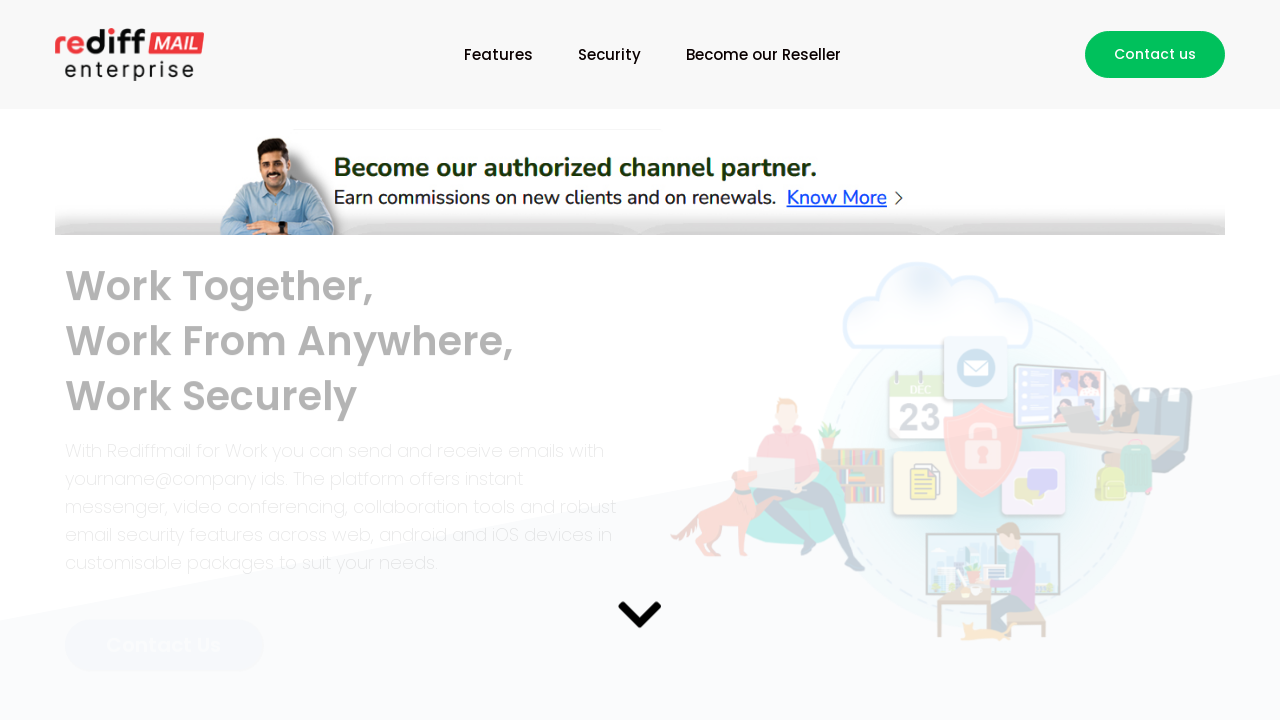

Refreshed the current page
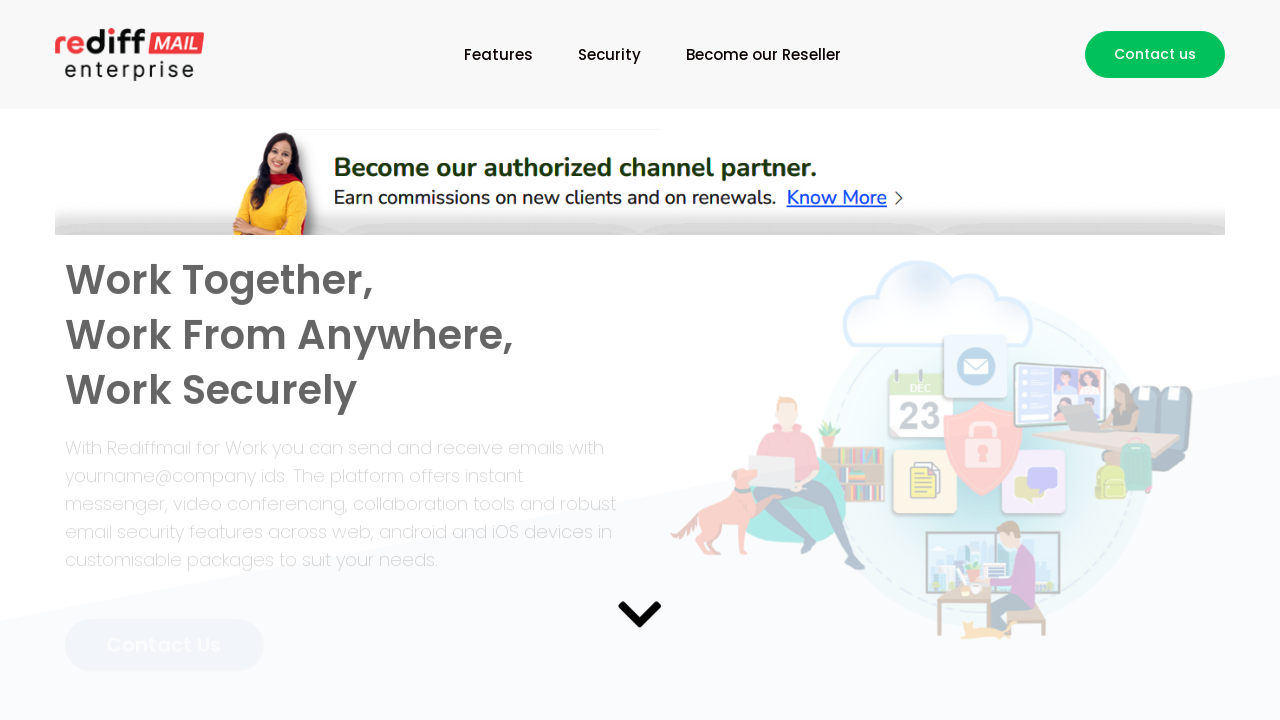

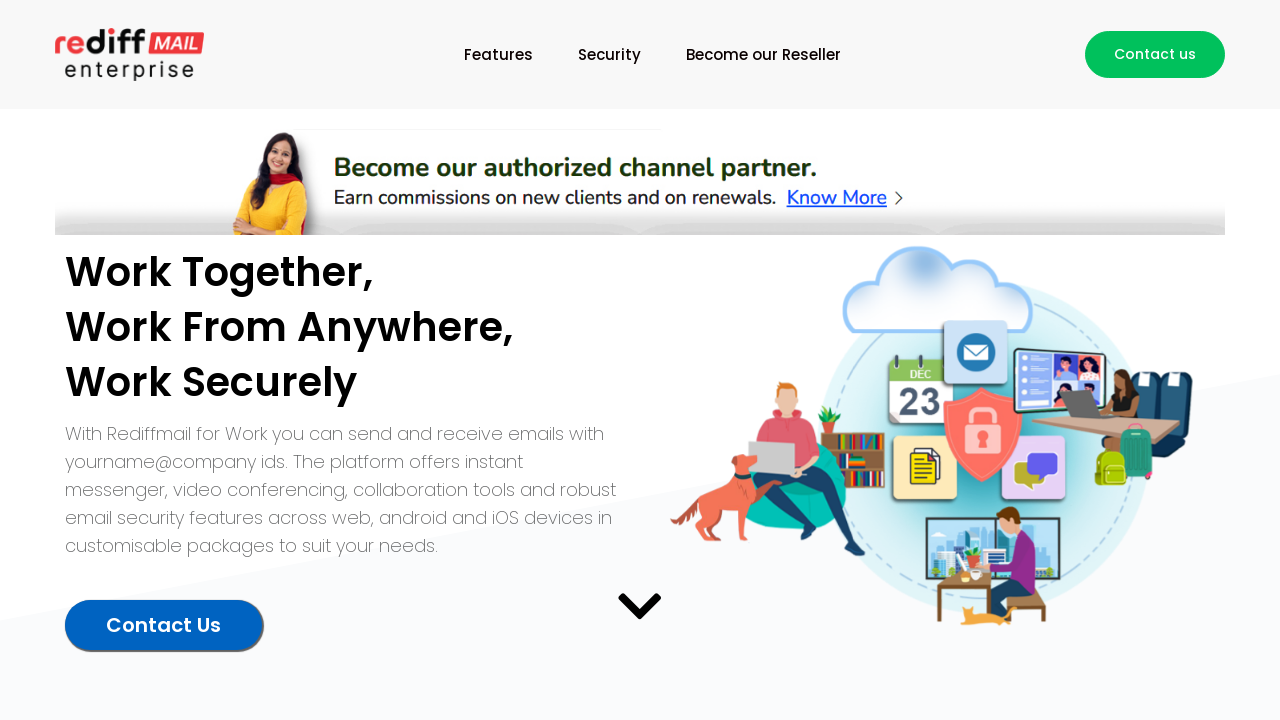